Tests adding a new address entry to an address book application by filling in nickname, contact, company, city, country, and type fields, then verifying the data appears in the results table.

Starting URL: https://webapps.tekstac.com/AddressBook/

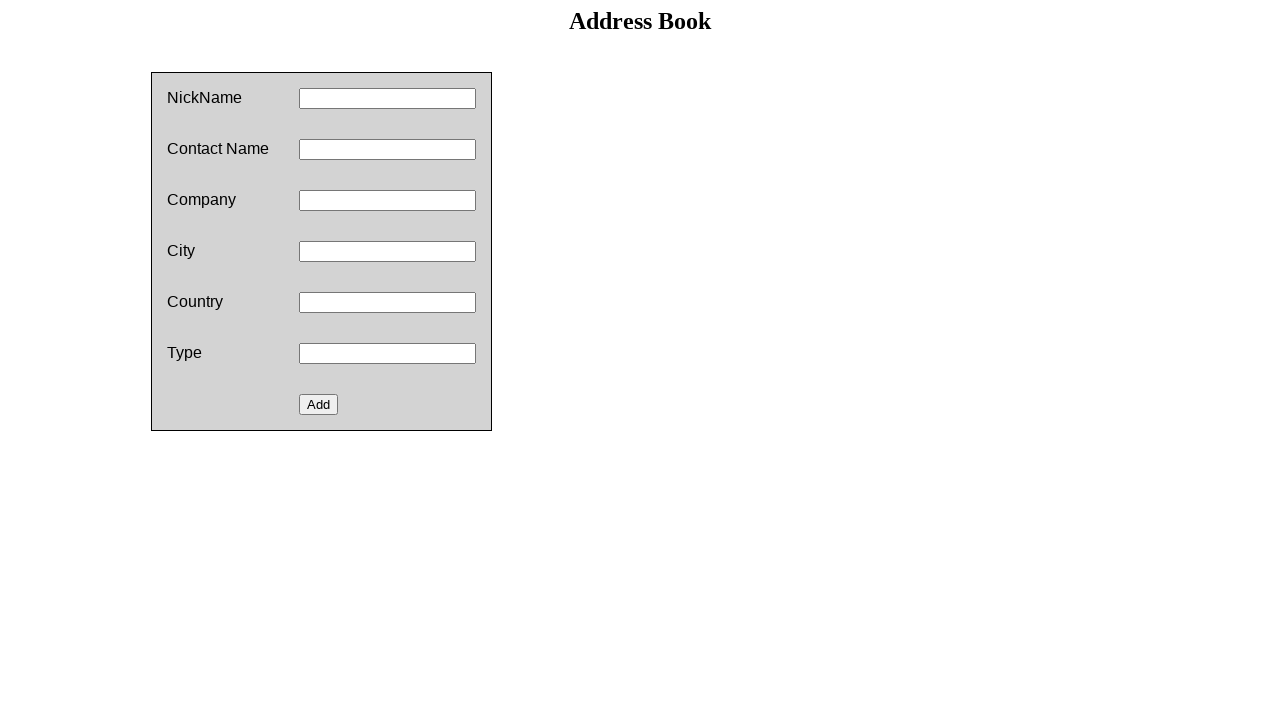

Address Book heading loaded, confirming page is ready
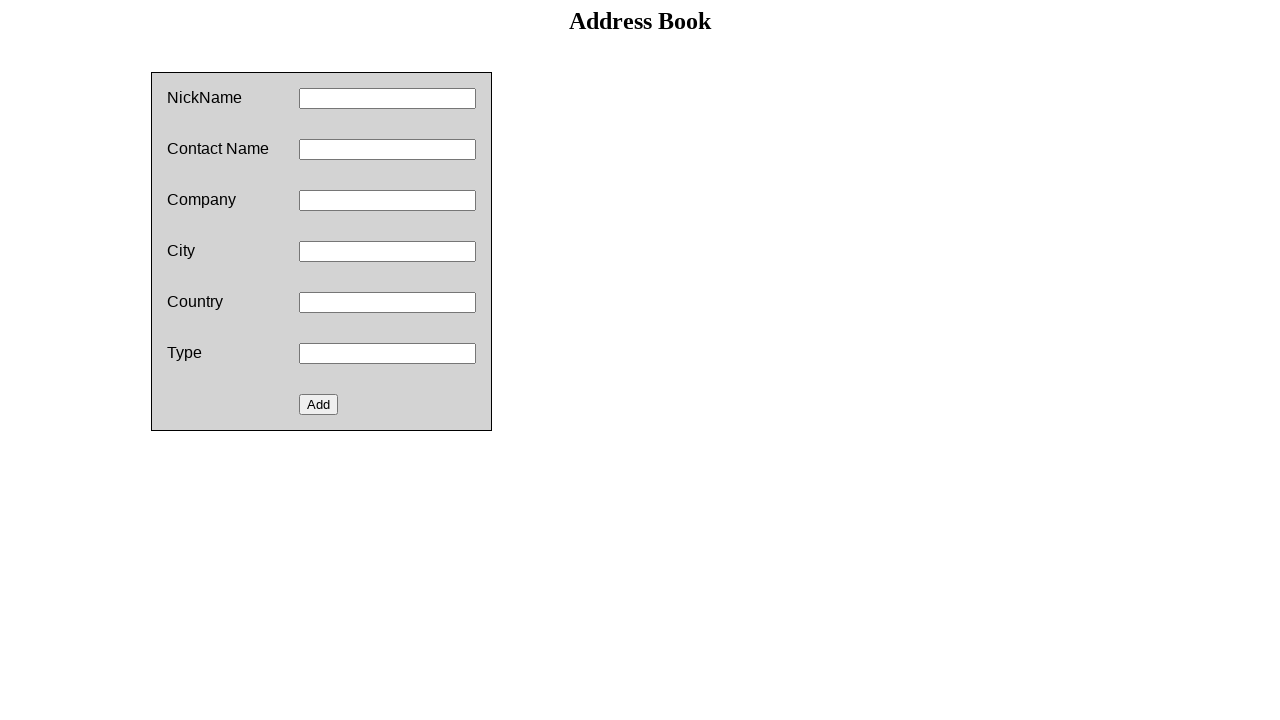

Filled nickname field with 'JohnD' on #nickname
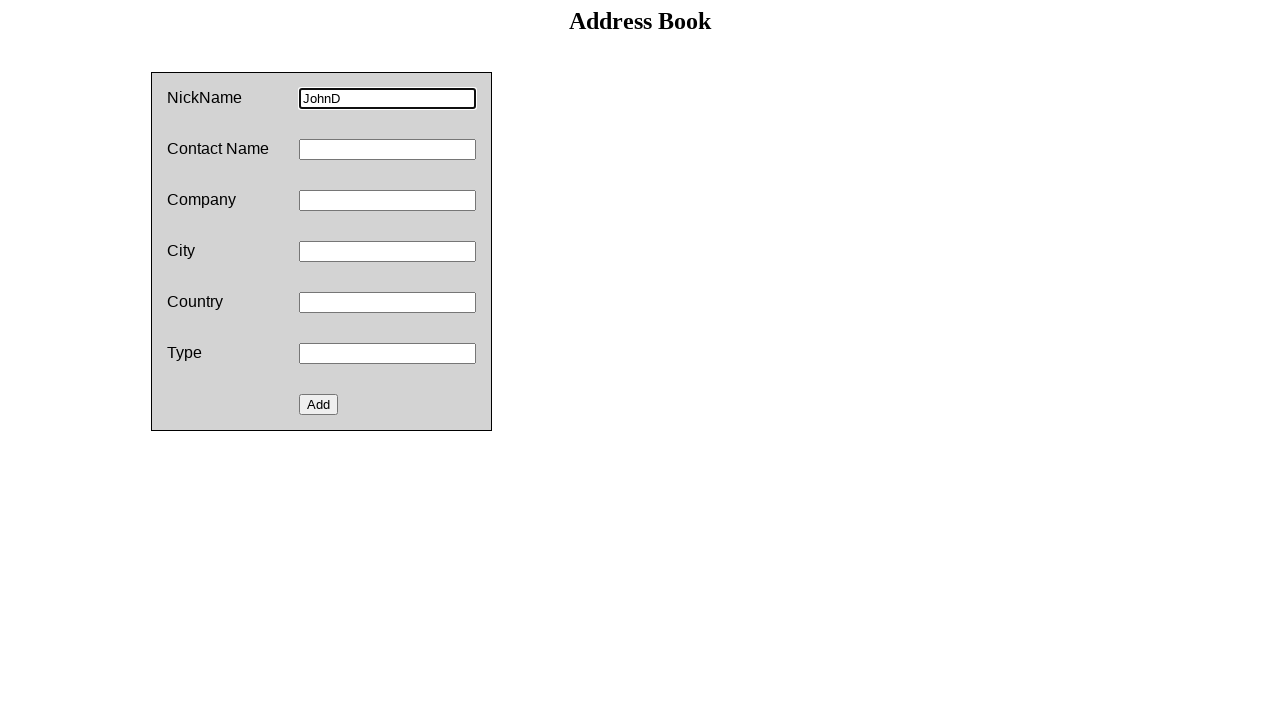

Filled contact field with 'John Doe' on #contact
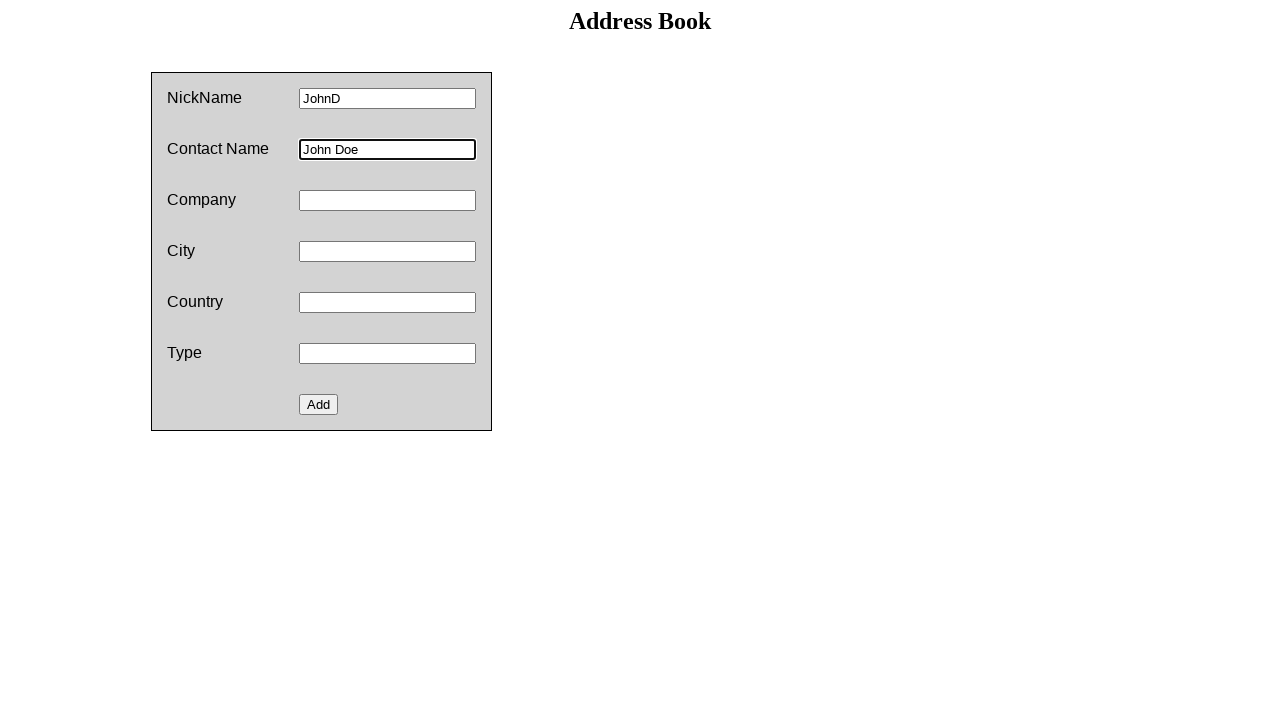

Filled company field with 'Acme Corp' on #company
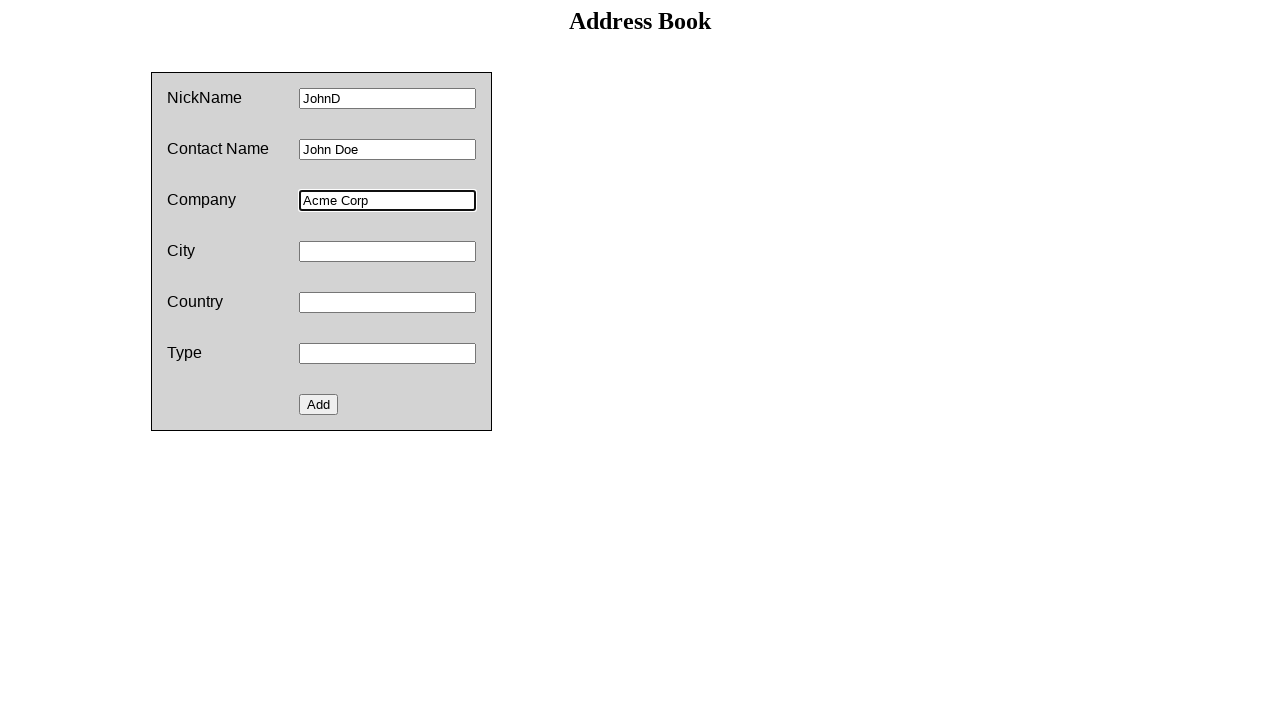

Filled city field with 'New York' on #city
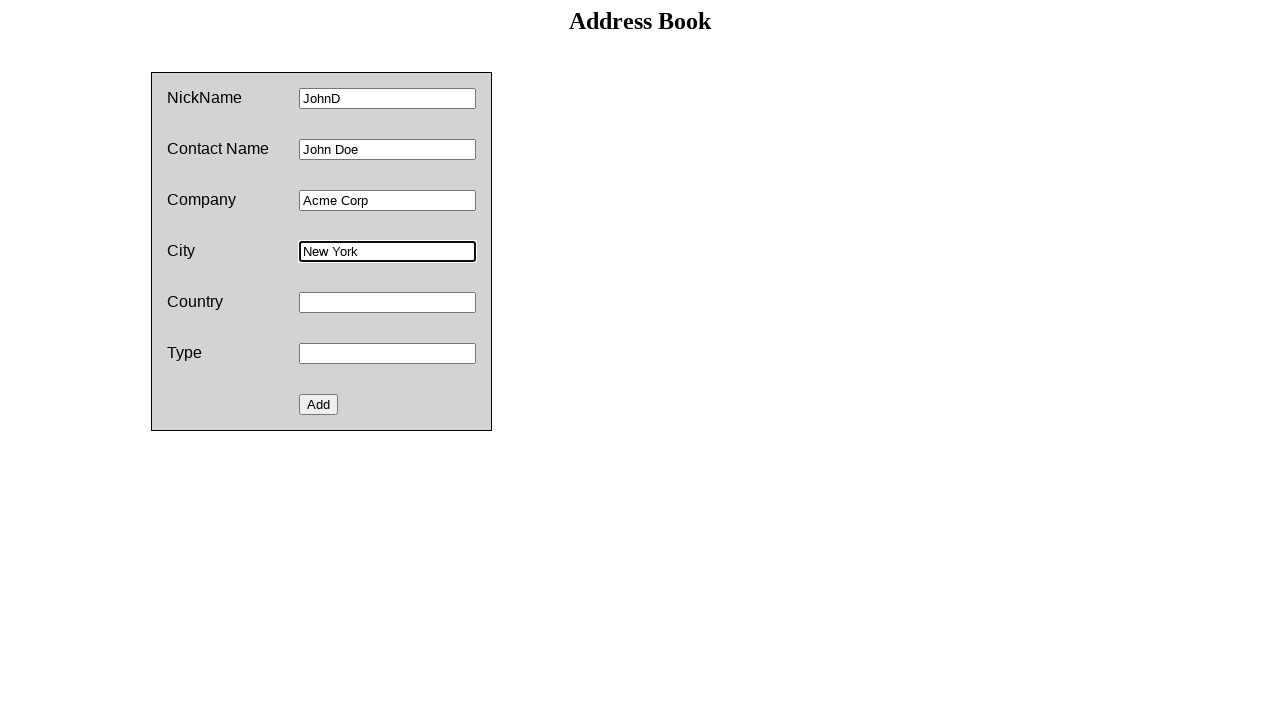

Filled country field with 'USA' on #country
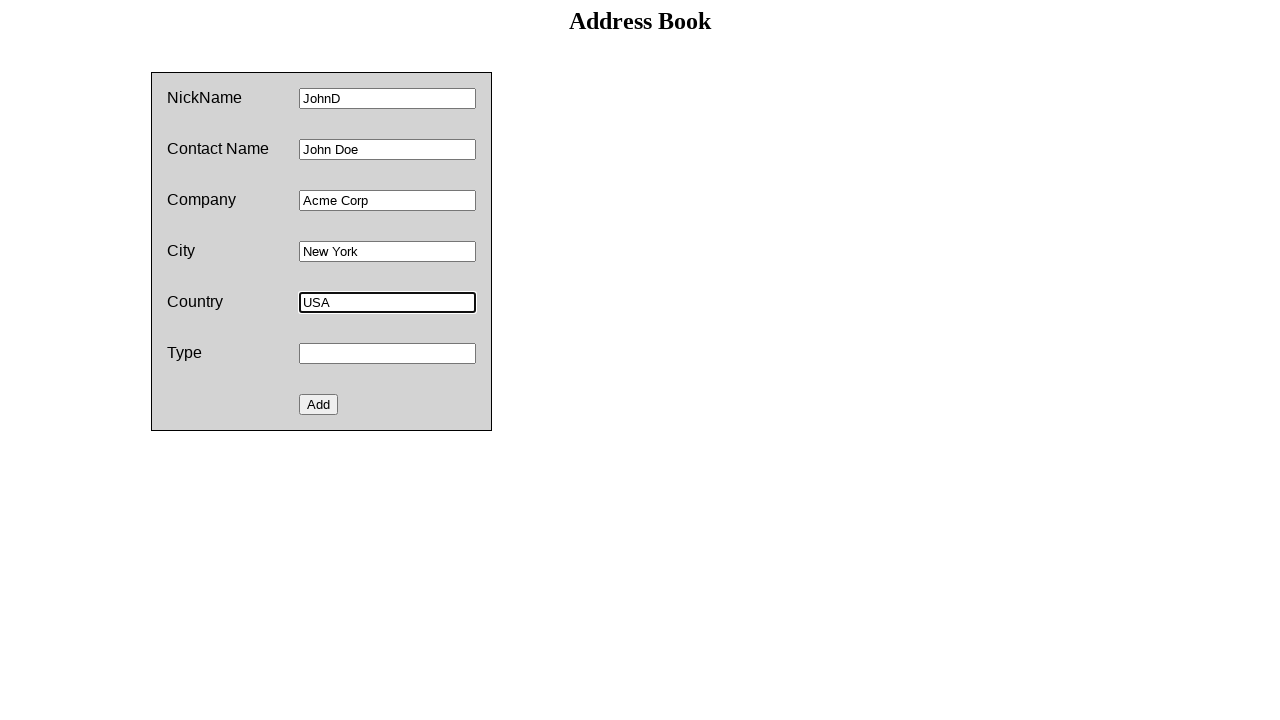

Filled type field with 'Business' on #type
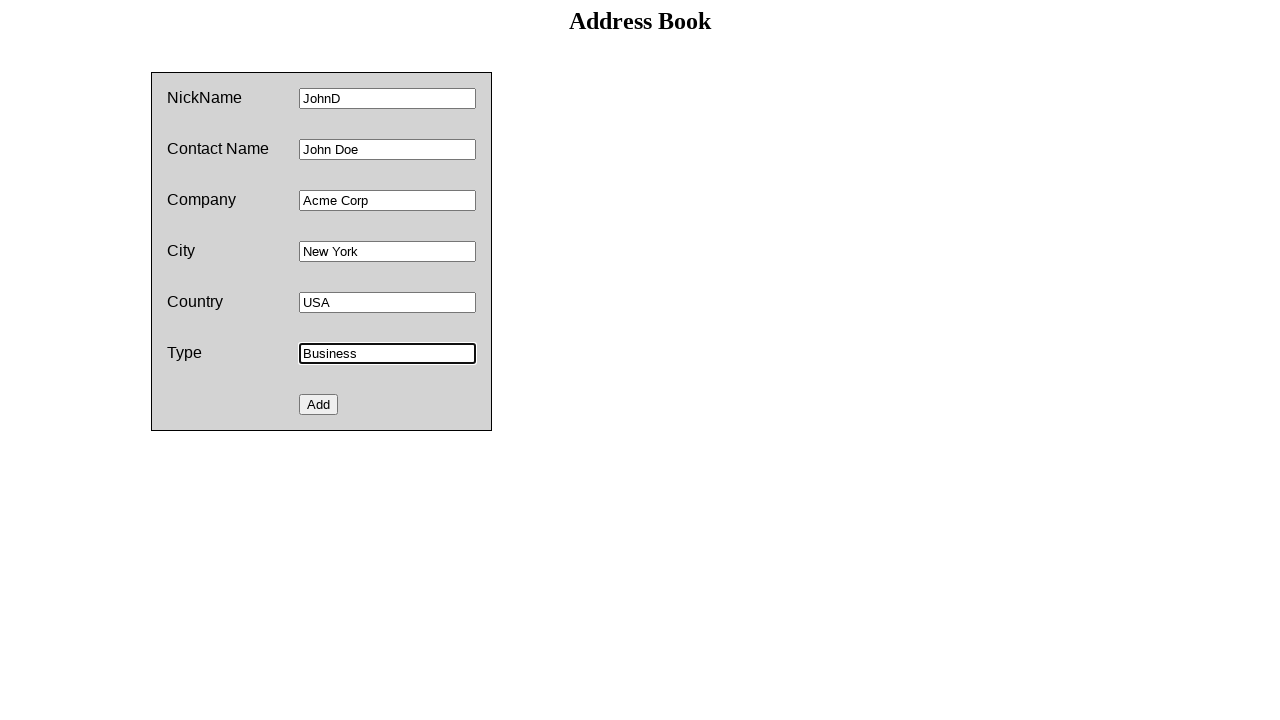

Clicked Add button to submit the address form at (319, 404) on #add
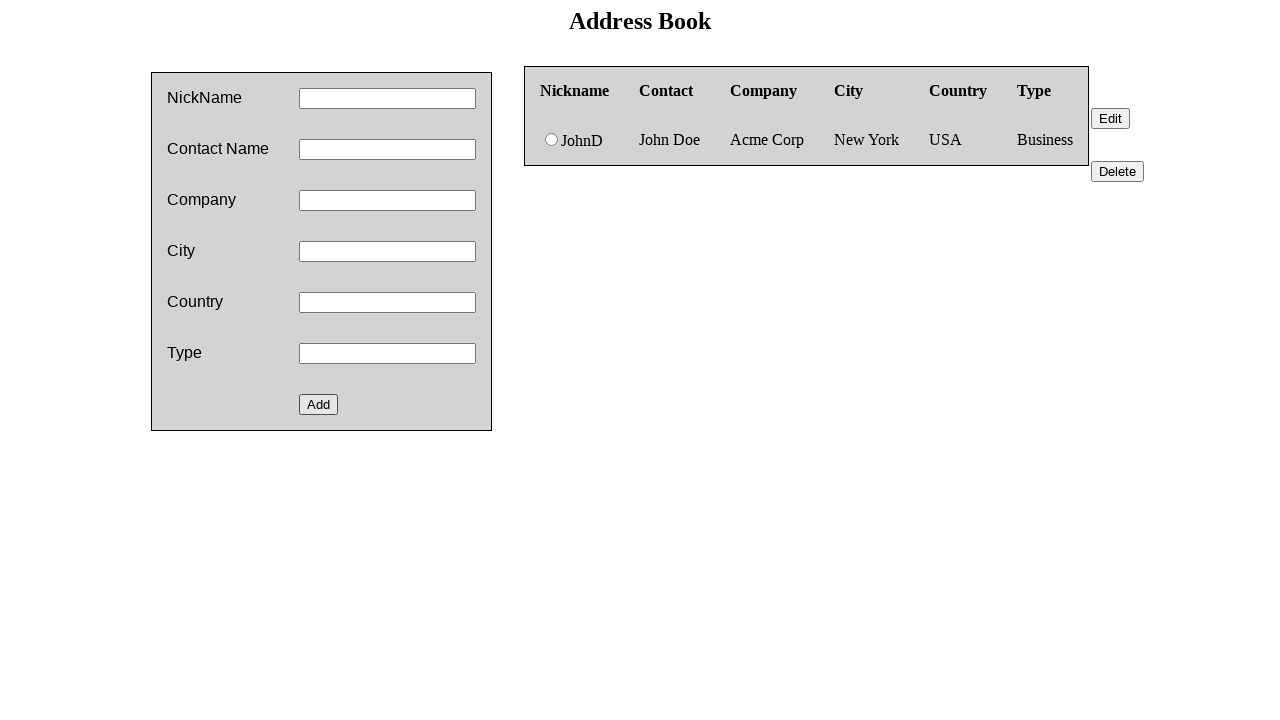

Results table appeared with the new address entry
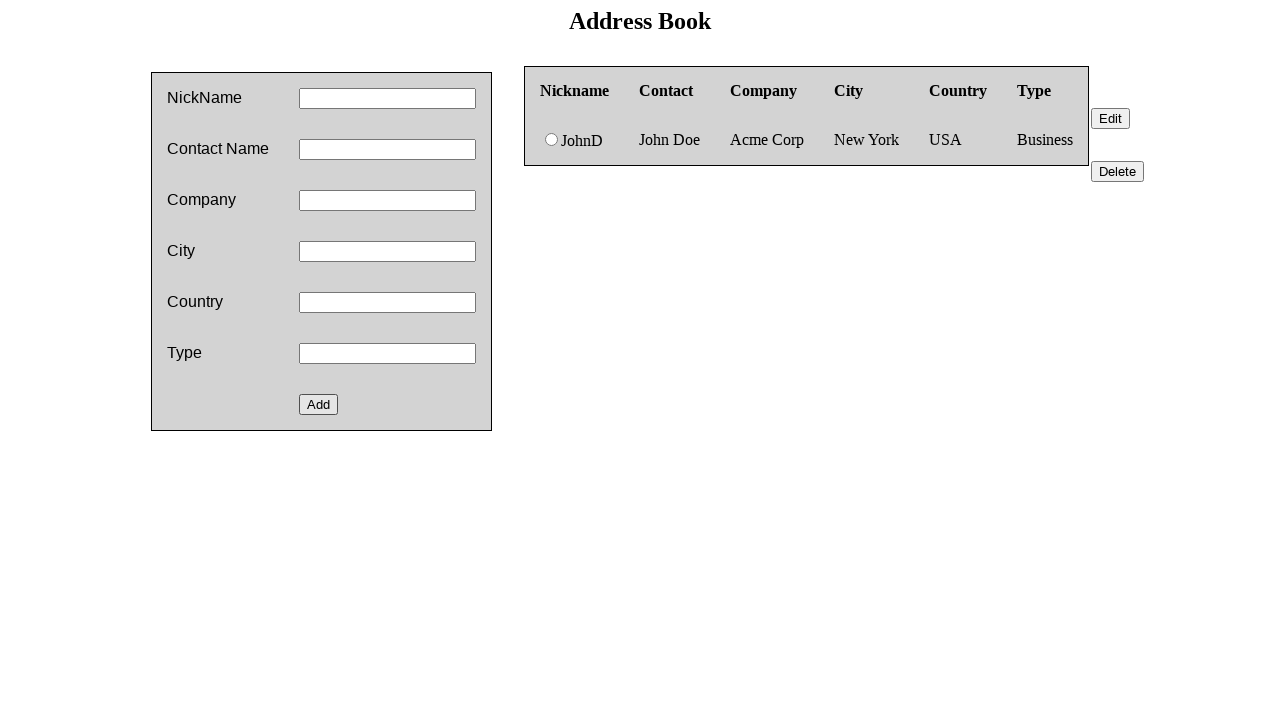

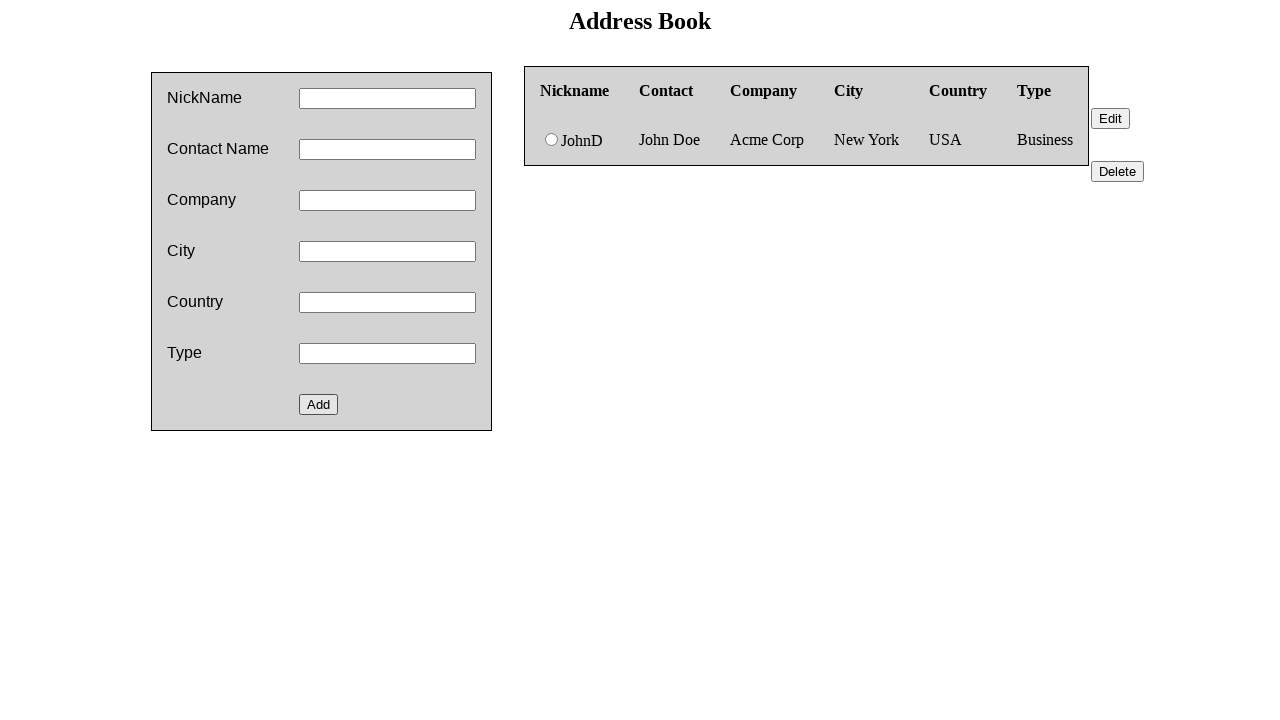